Tests checkbox functionality on a demo registration page by selecting all checkboxes (except the first), then deselecting all selected checkboxes

Starting URL: https://demo.automationtesting.in/Register.html

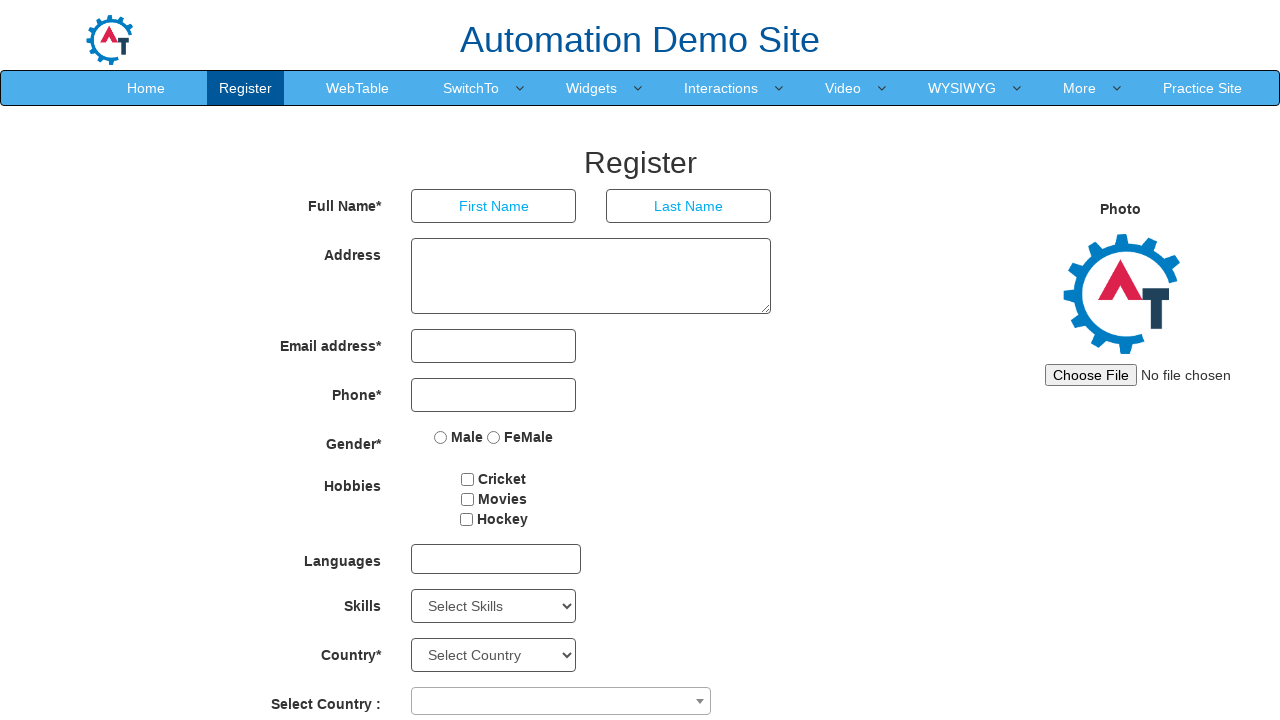

Navigated to checkbox demo registration page
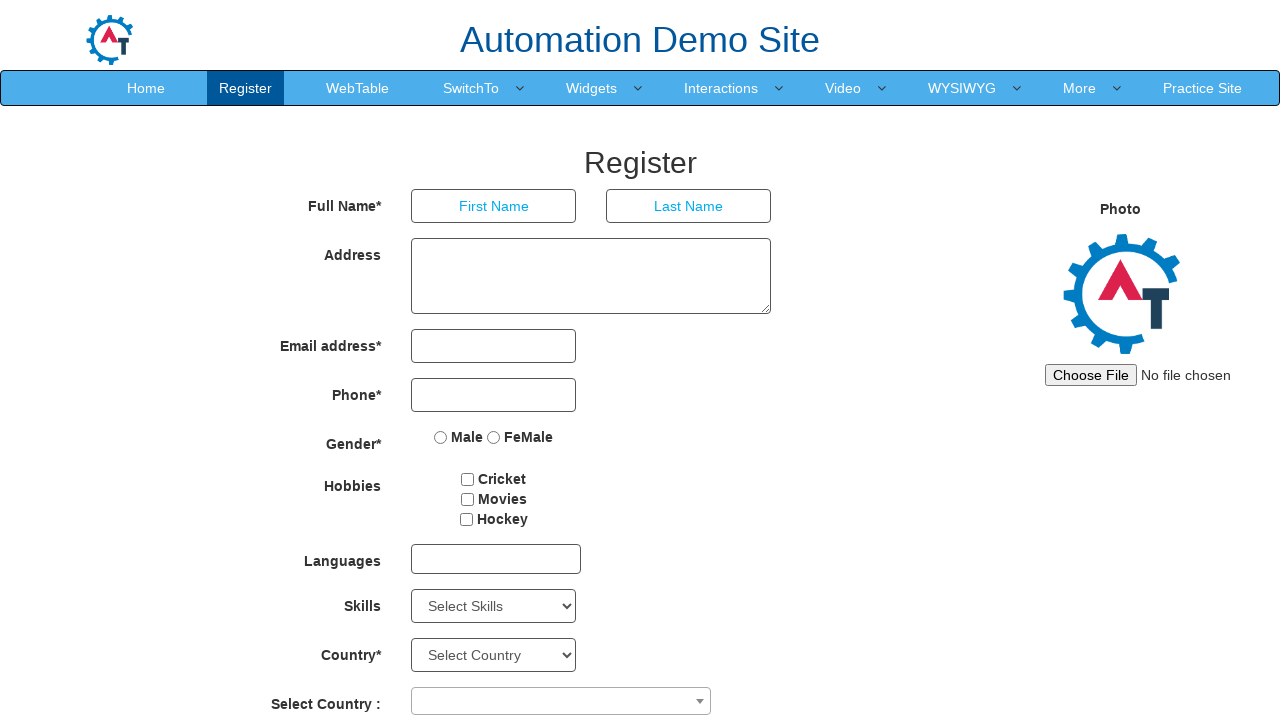

Located all checkboxes on the page
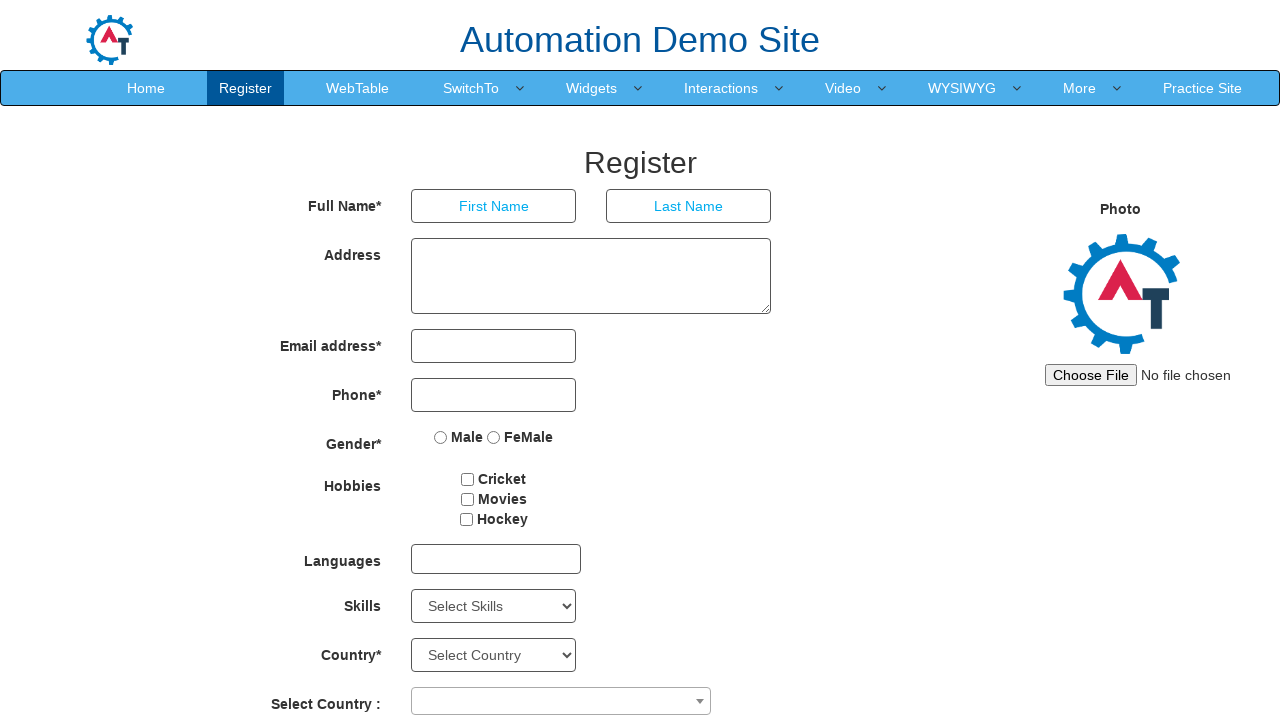

Clicked checkbox at index 1 to select it at (467, 499) on input[type='checkbox'] >> nth=1
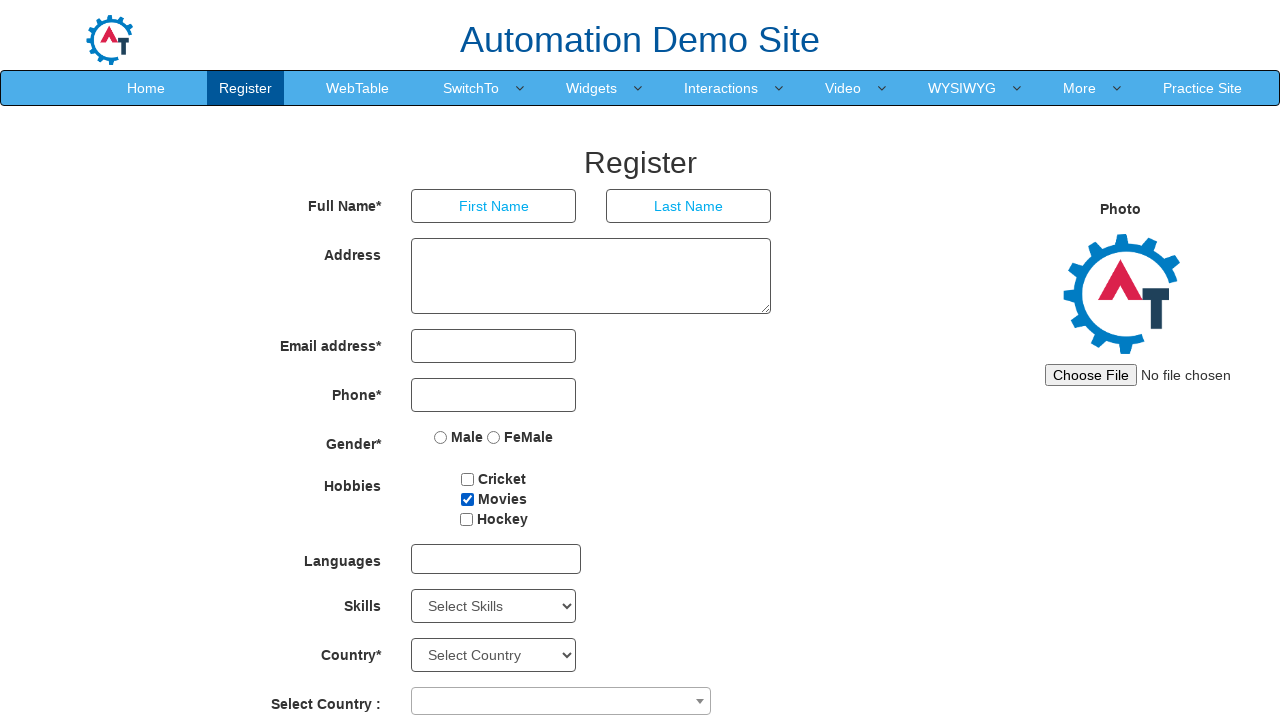

Clicked checkbox at index 2 to select it at (466, 519) on input[type='checkbox'] >> nth=2
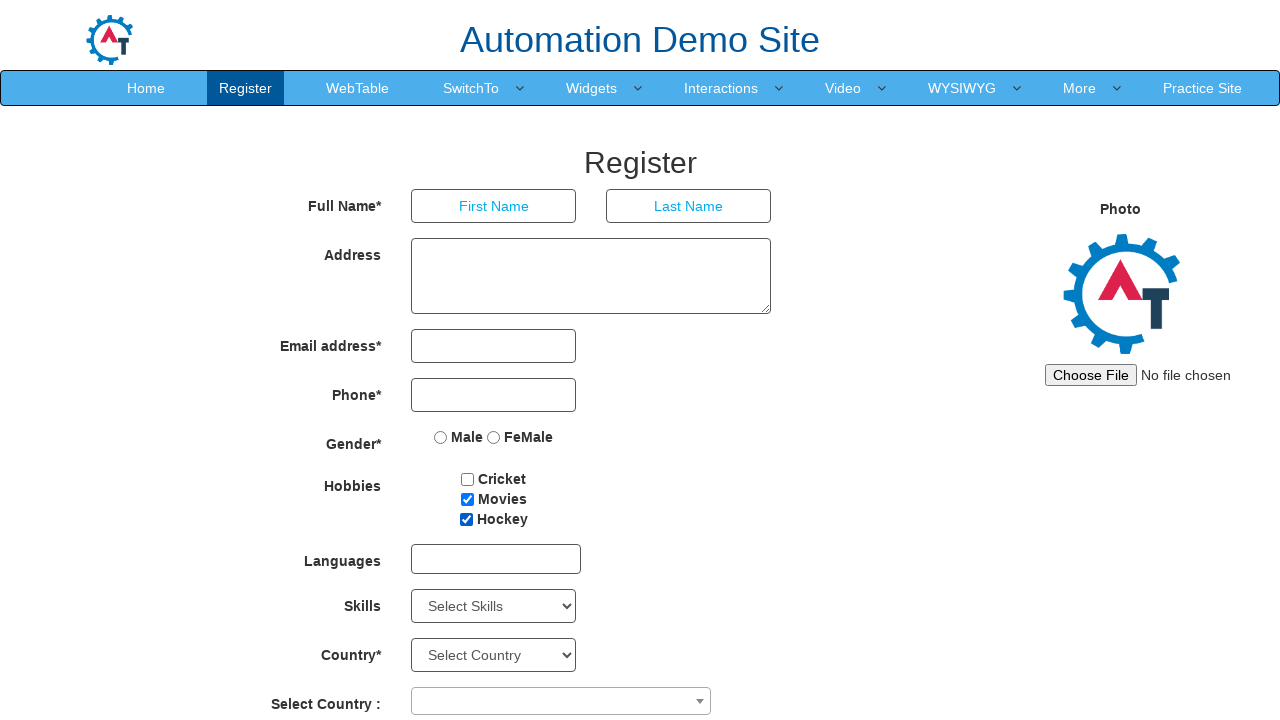

Waited for UI to update after selecting checkboxes
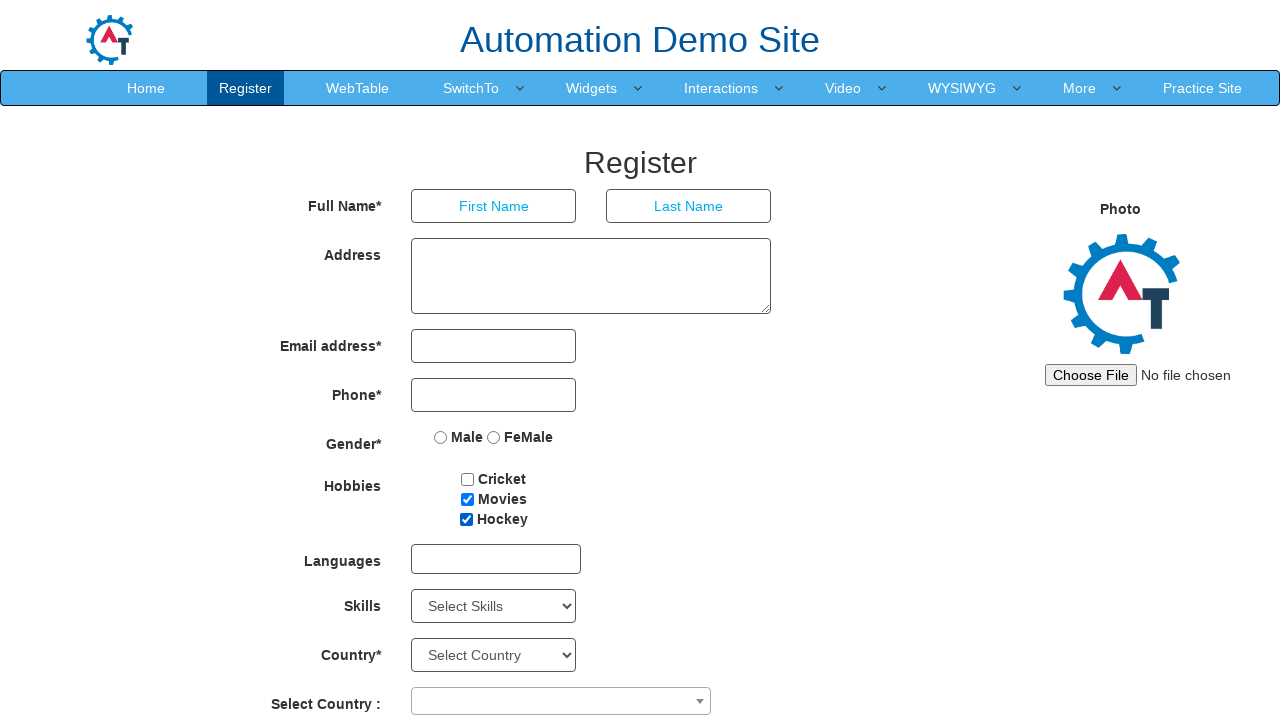

Retrieved all checkboxes again to deselect them
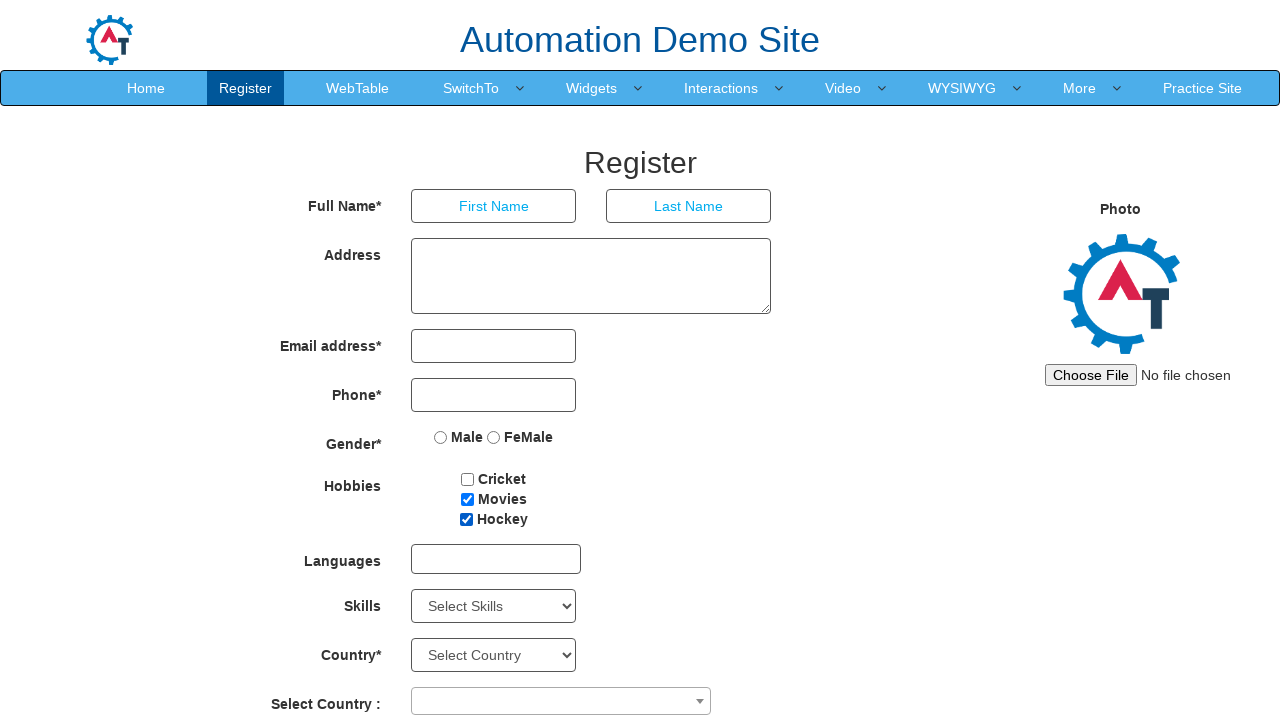

Deselected a checked checkbox at (467, 499) on input[type='checkbox'] >> nth=1
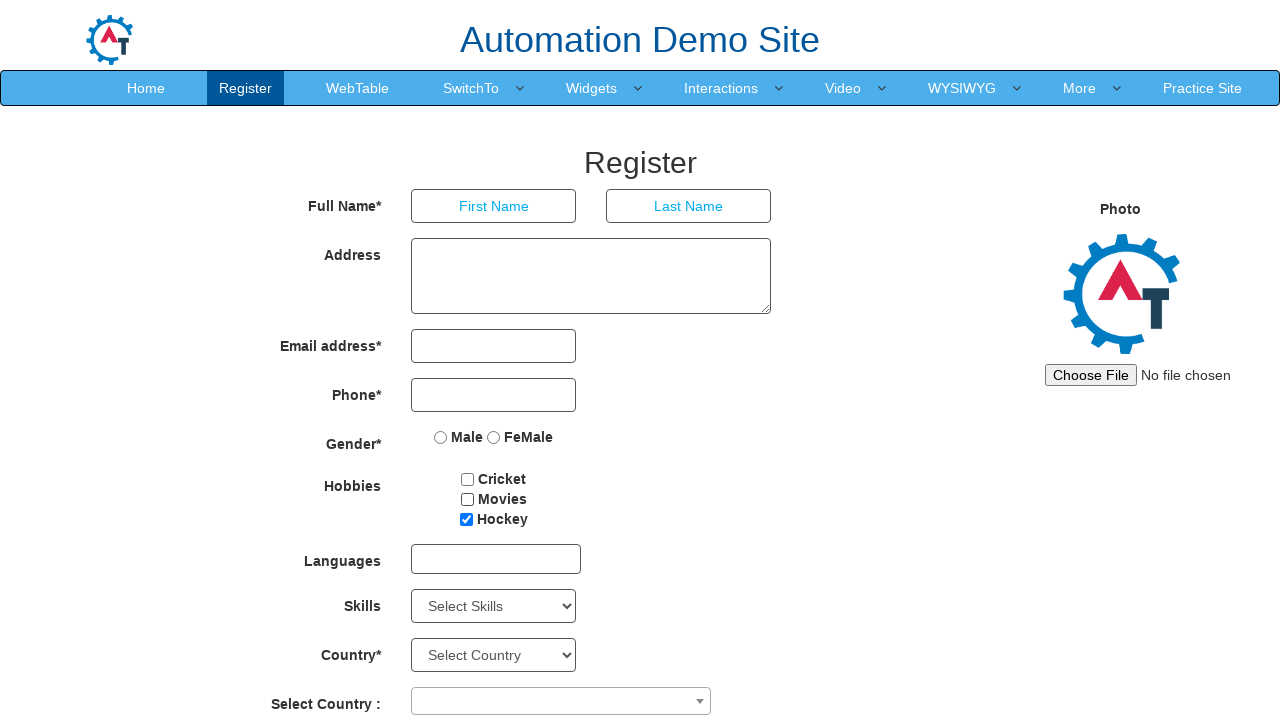

Deselected a checked checkbox at (466, 519) on input[type='checkbox'] >> nth=2
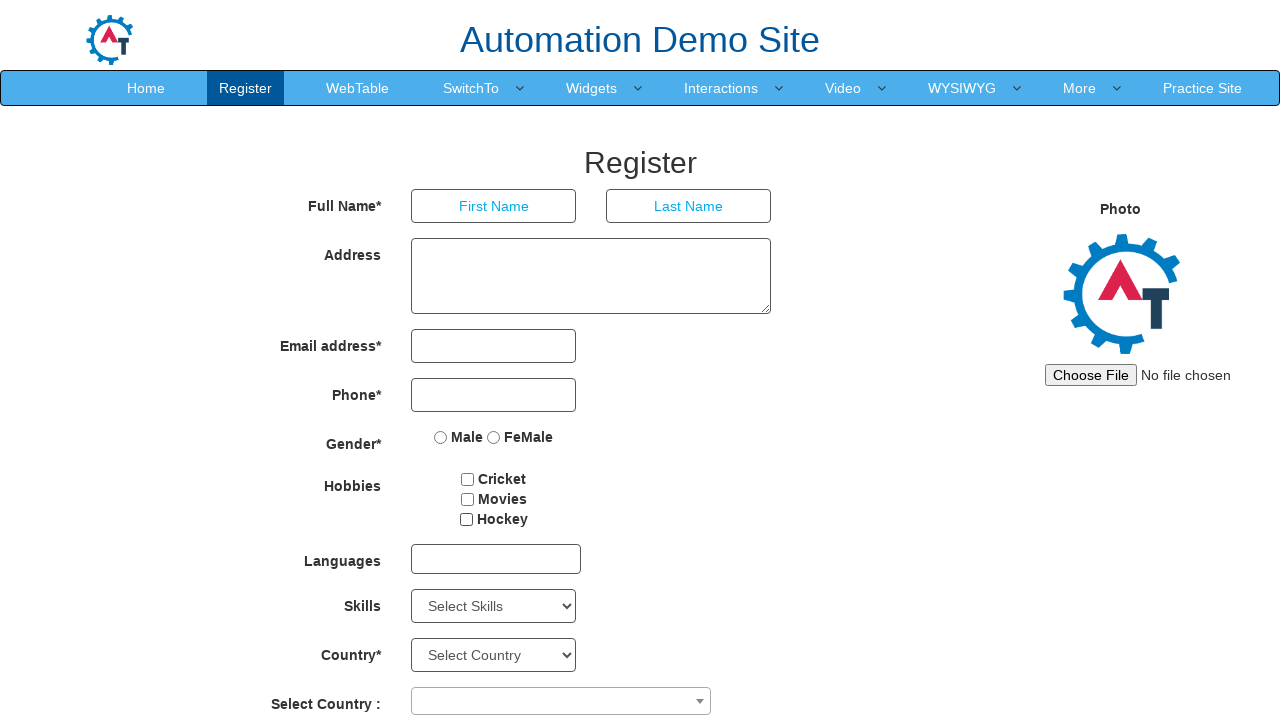

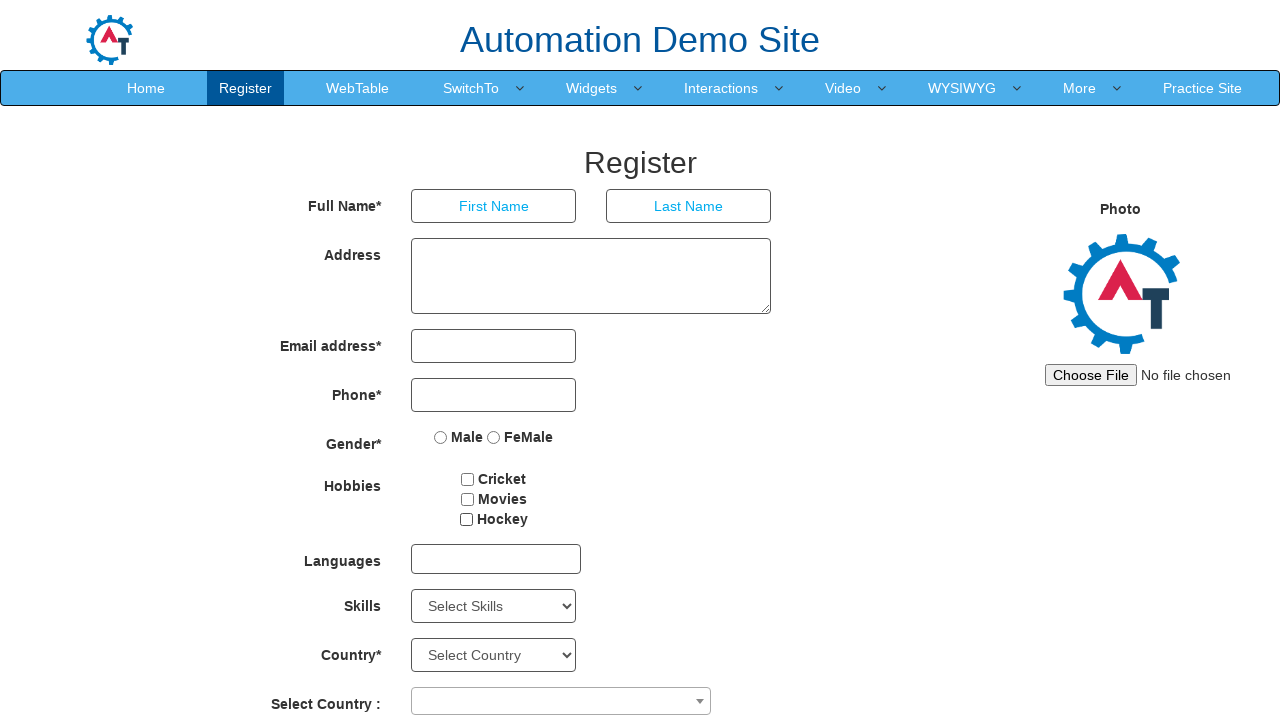